Tests working with multiple browser windows by clicking a link that opens a new window, then switching between windows and verifying page titles using window handle order.

Starting URL: https://the-internet.herokuapp.com/windows

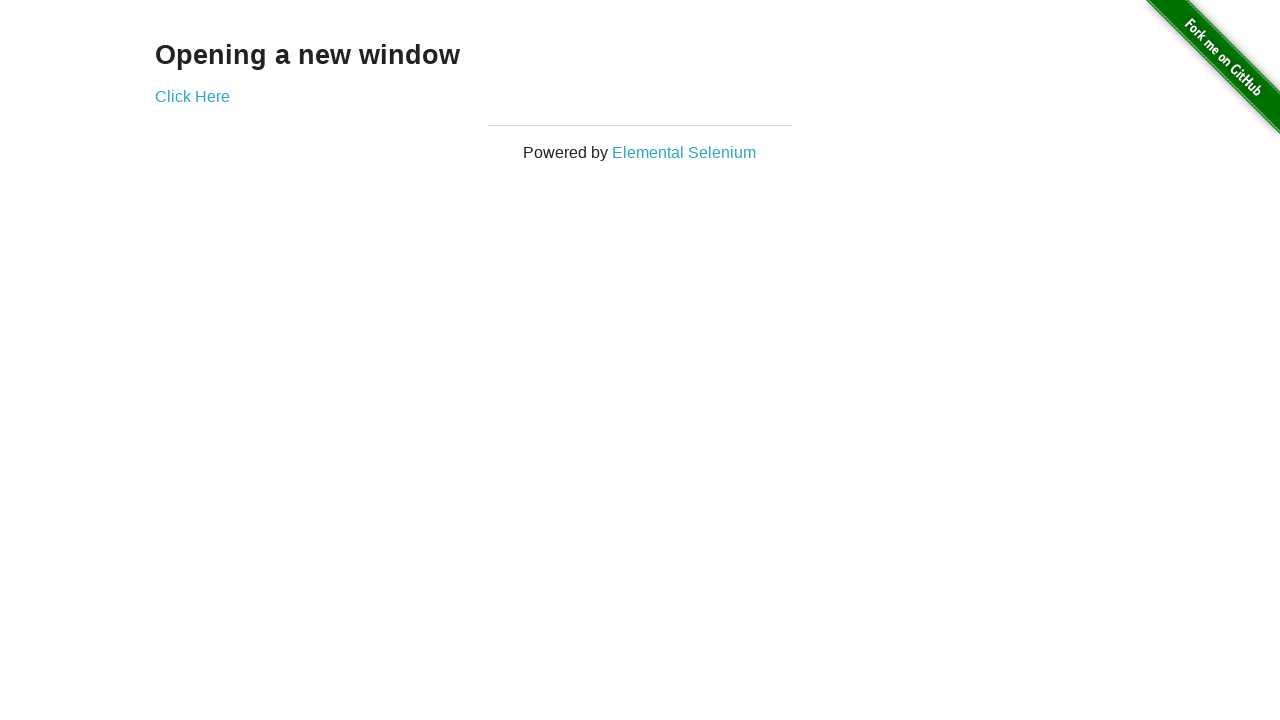

Clicked link to open new window at (192, 96) on .example a
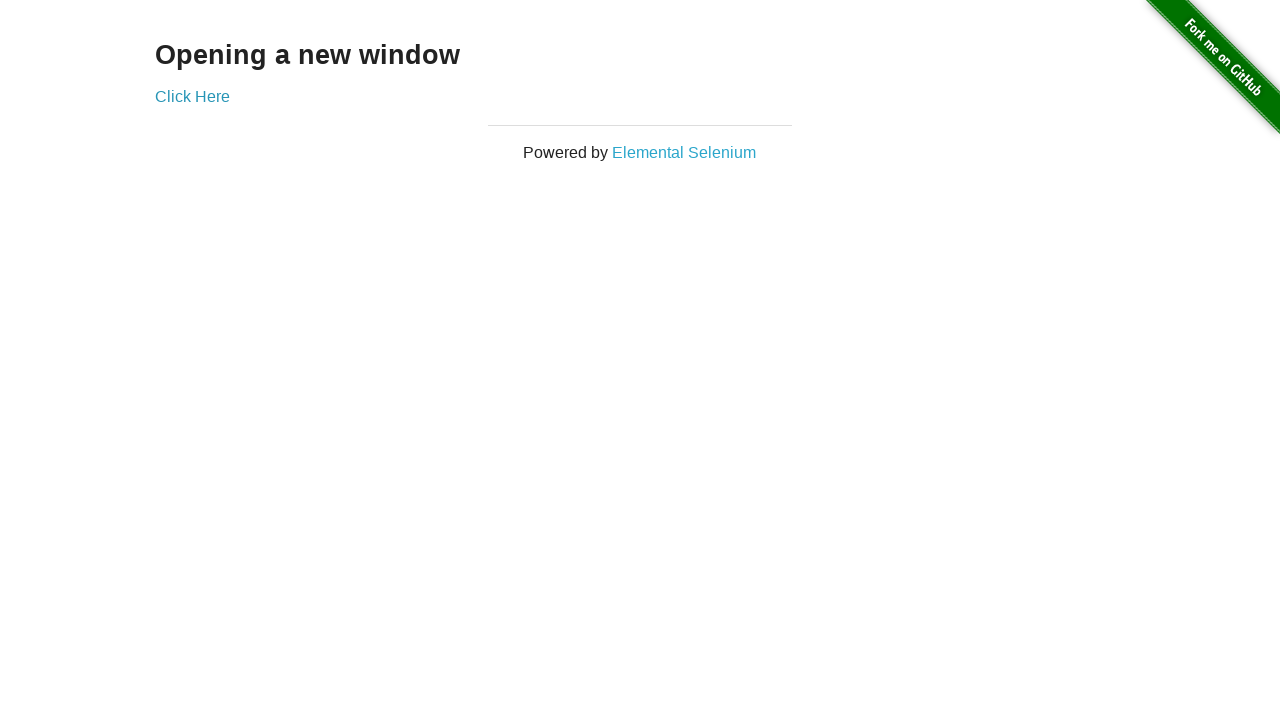

New window opened and captured
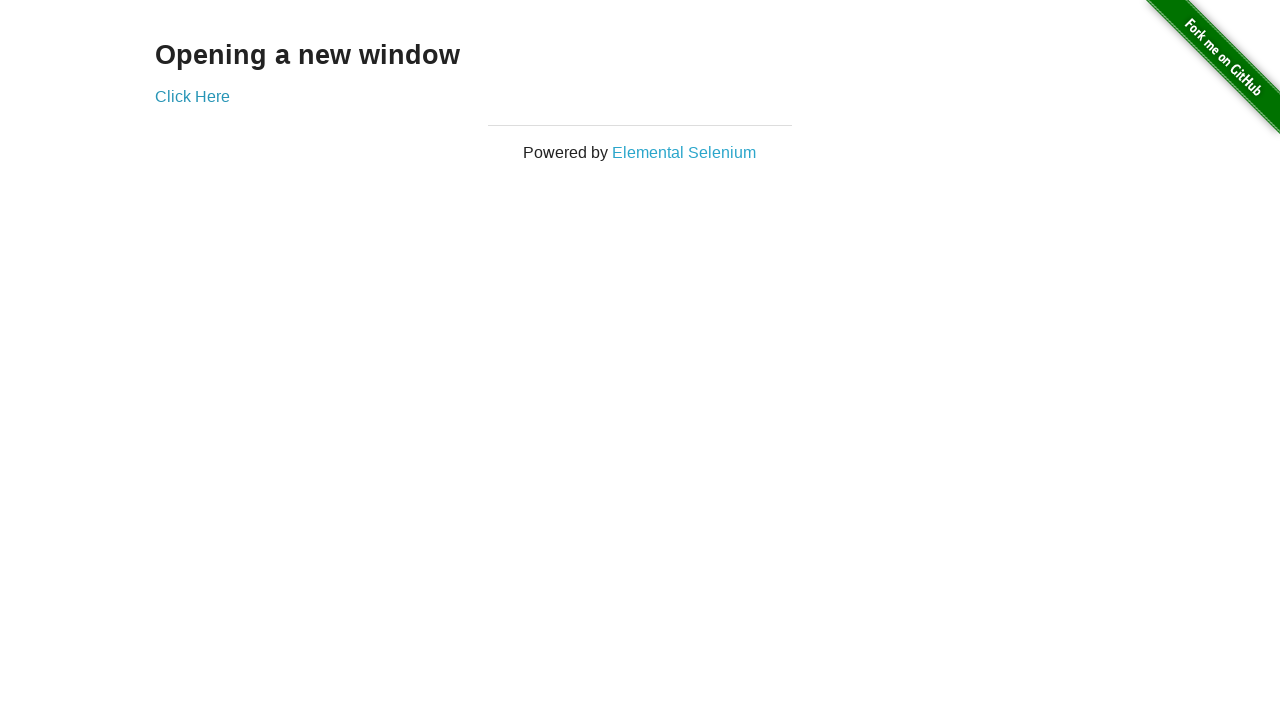

New page finished loading
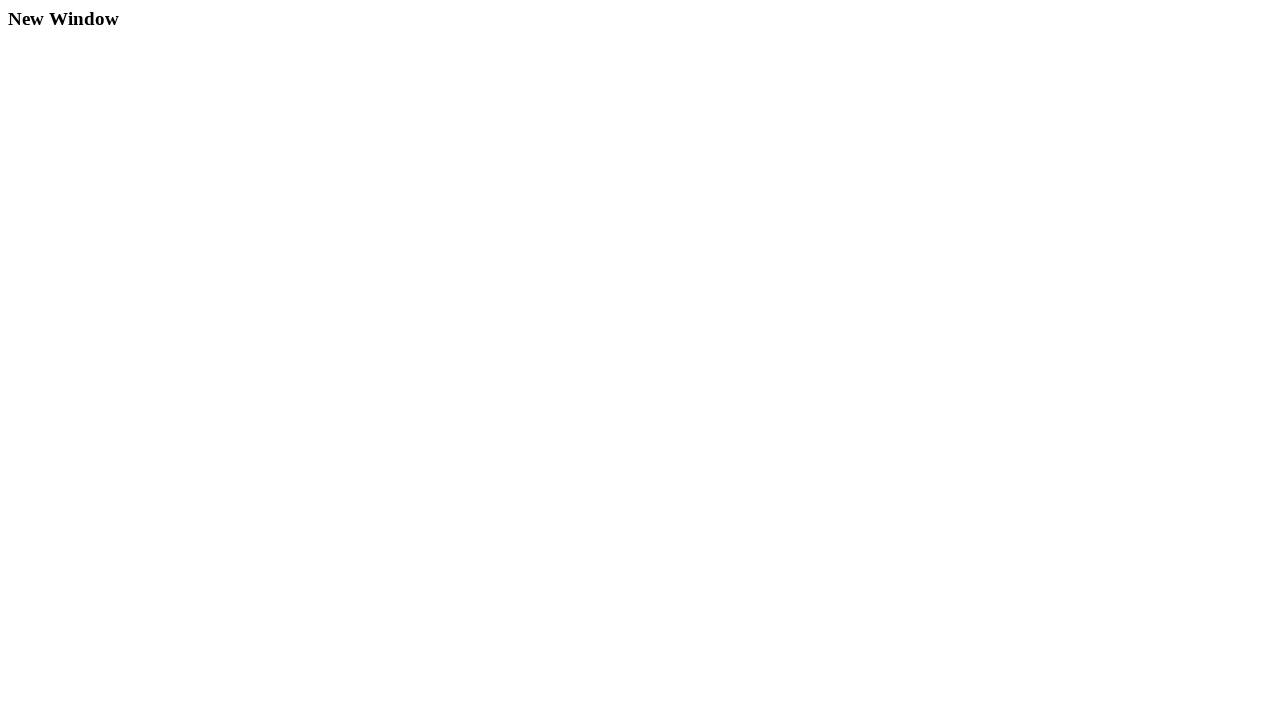

Verified original window title is 'The Internet'
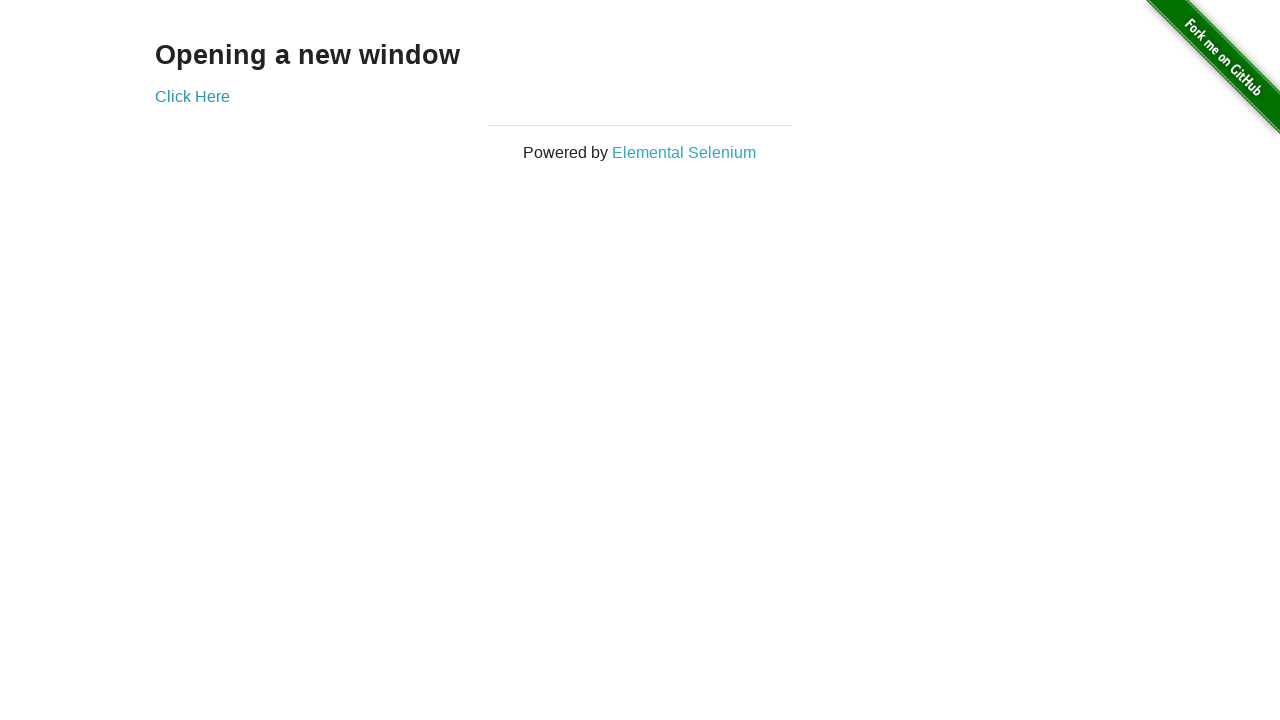

Waited for new page document title to populate
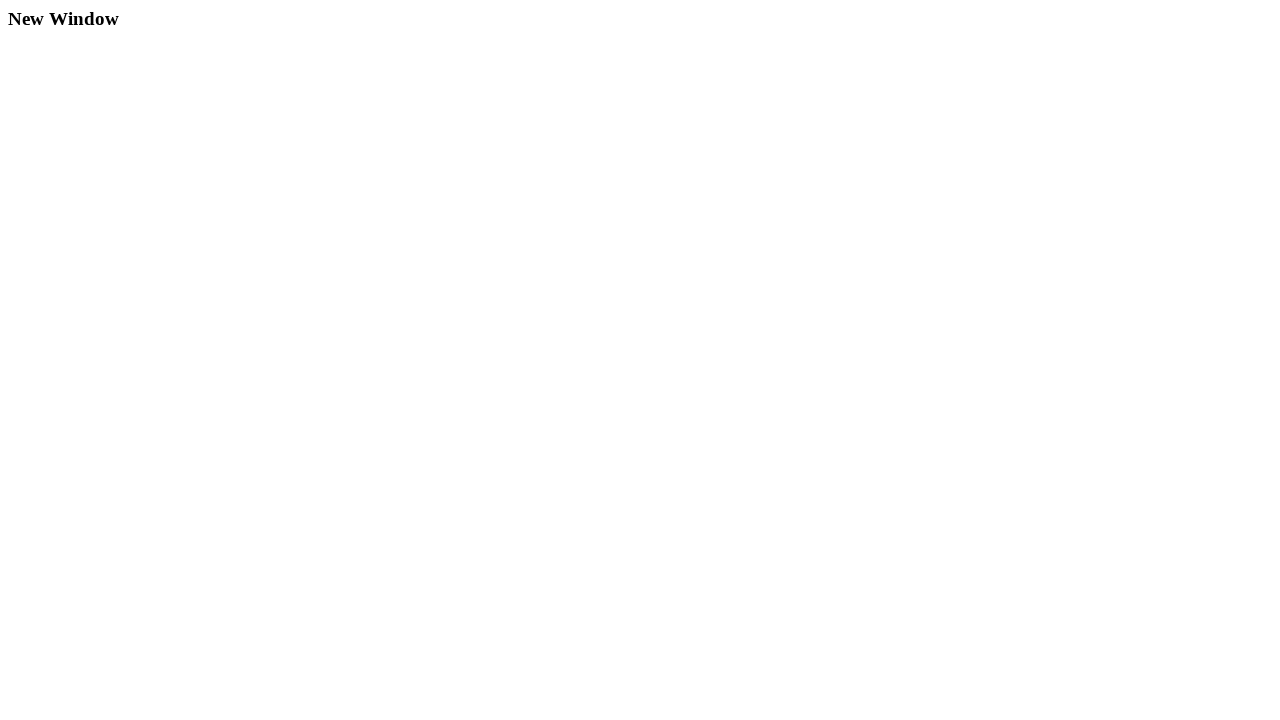

Verified new window title is 'New Window'
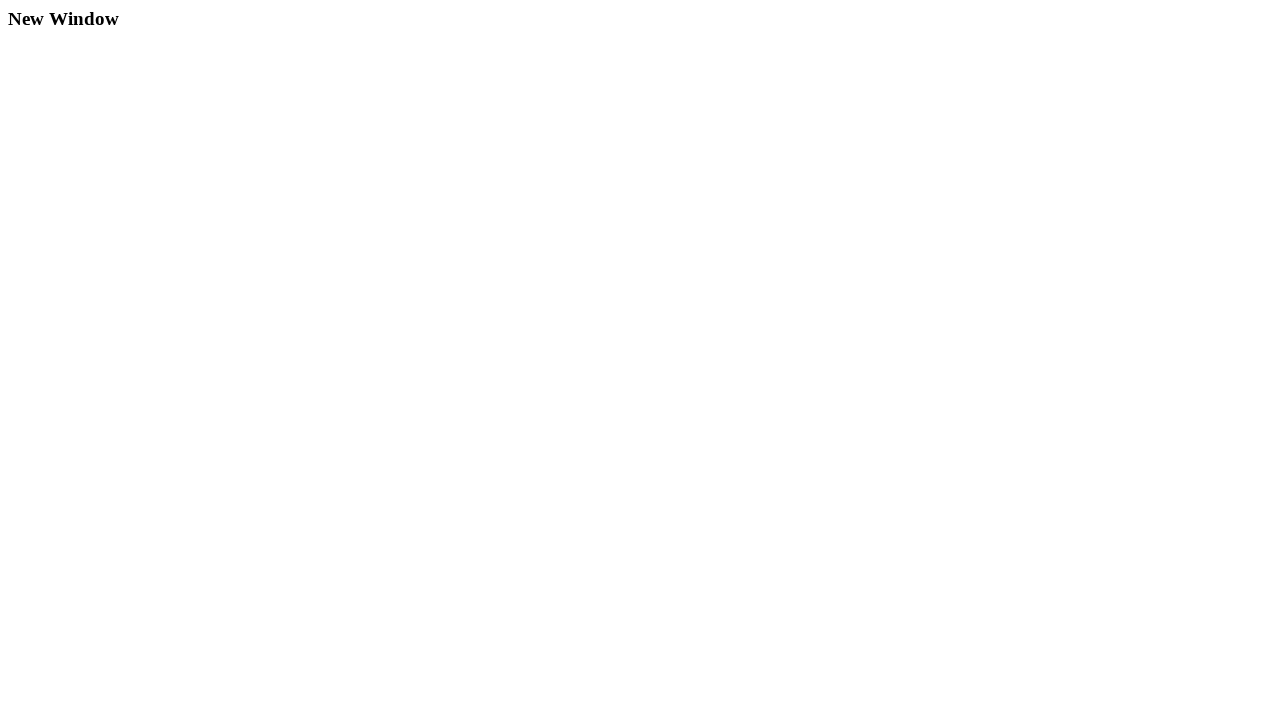

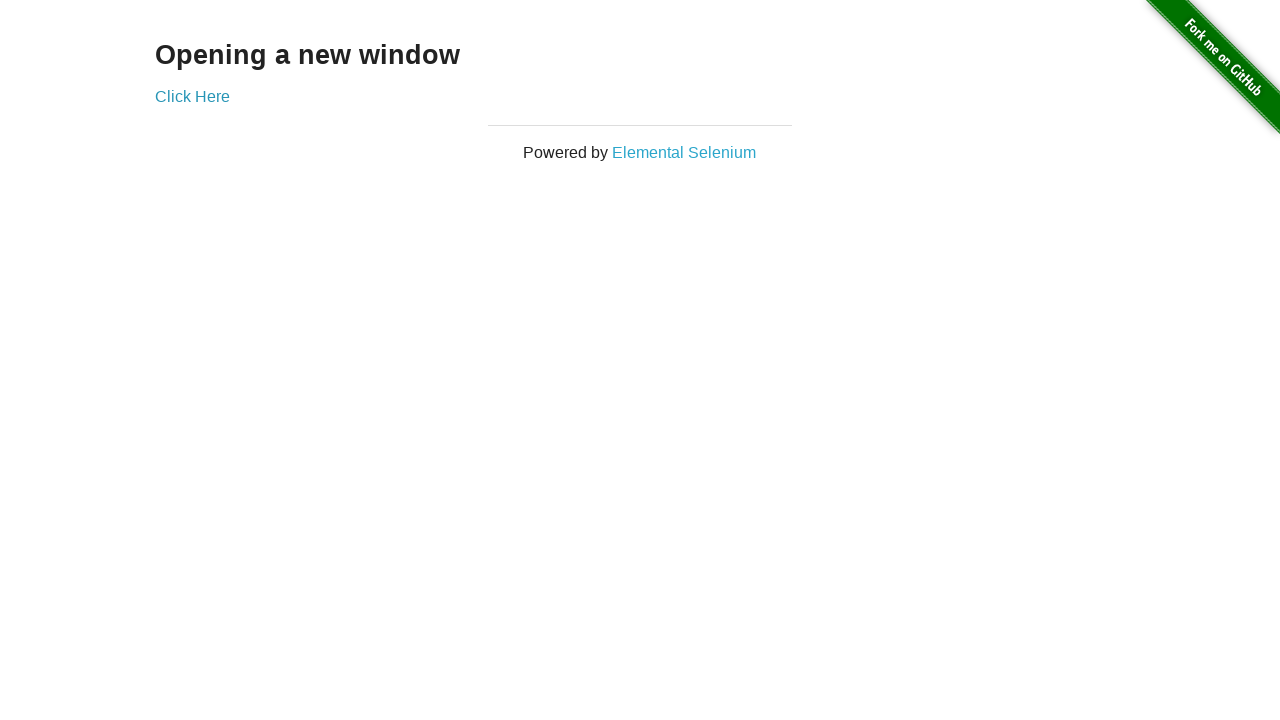